Tests invalid login functionality by entering incorrect credentials and verifying that an error message is displayed

Starting URL: https://opensource-demo.orangehrmlive.com/web/index.php/auth/login

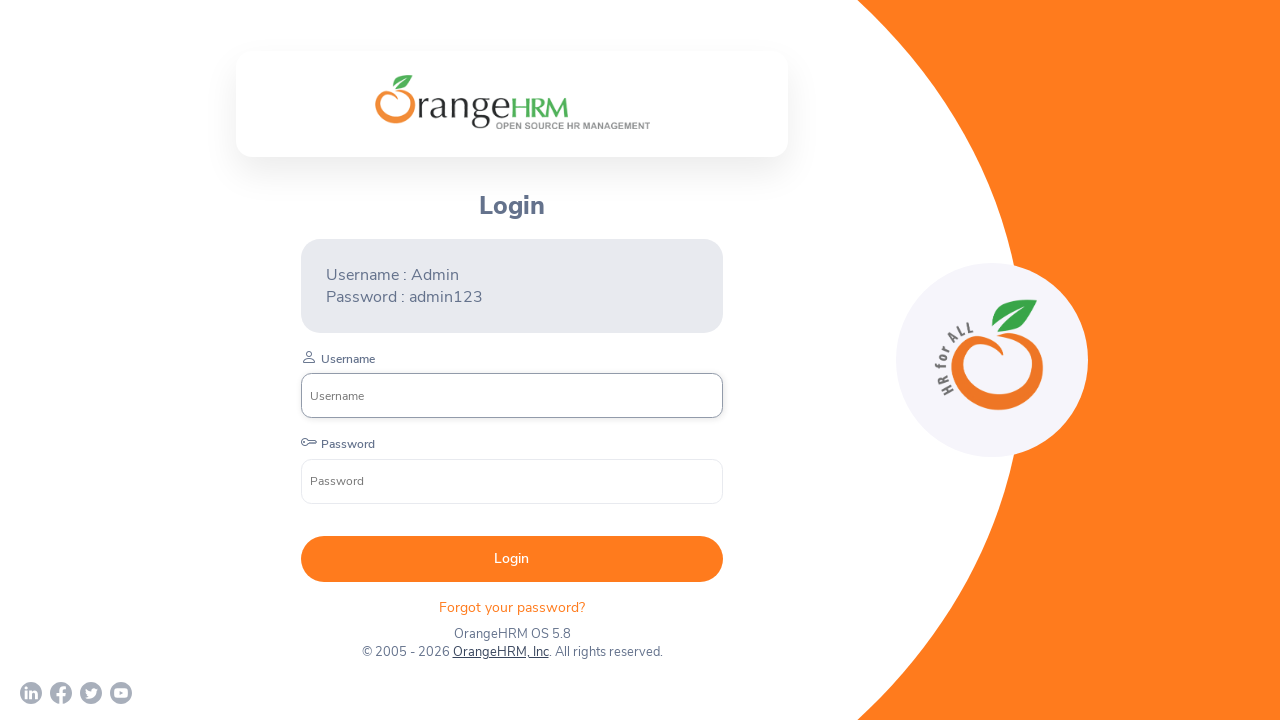

Username field became visible
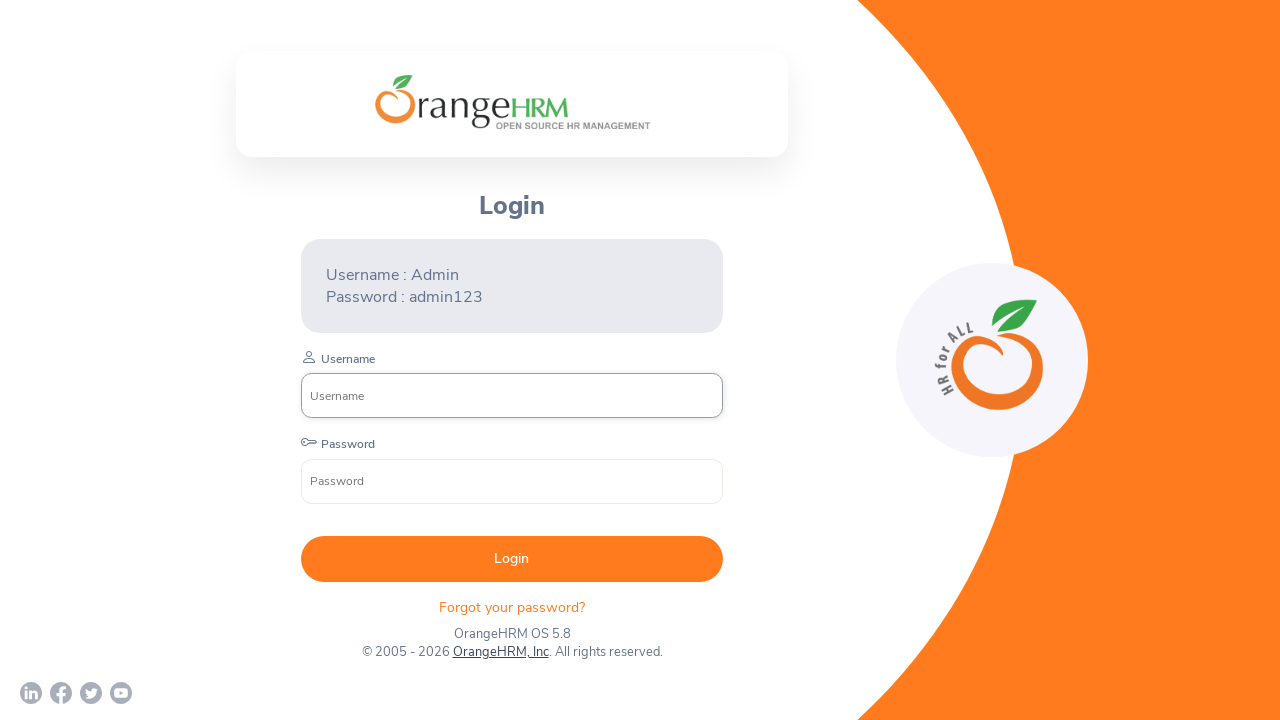

Entered invalid username 'Test123' on input[name='username']
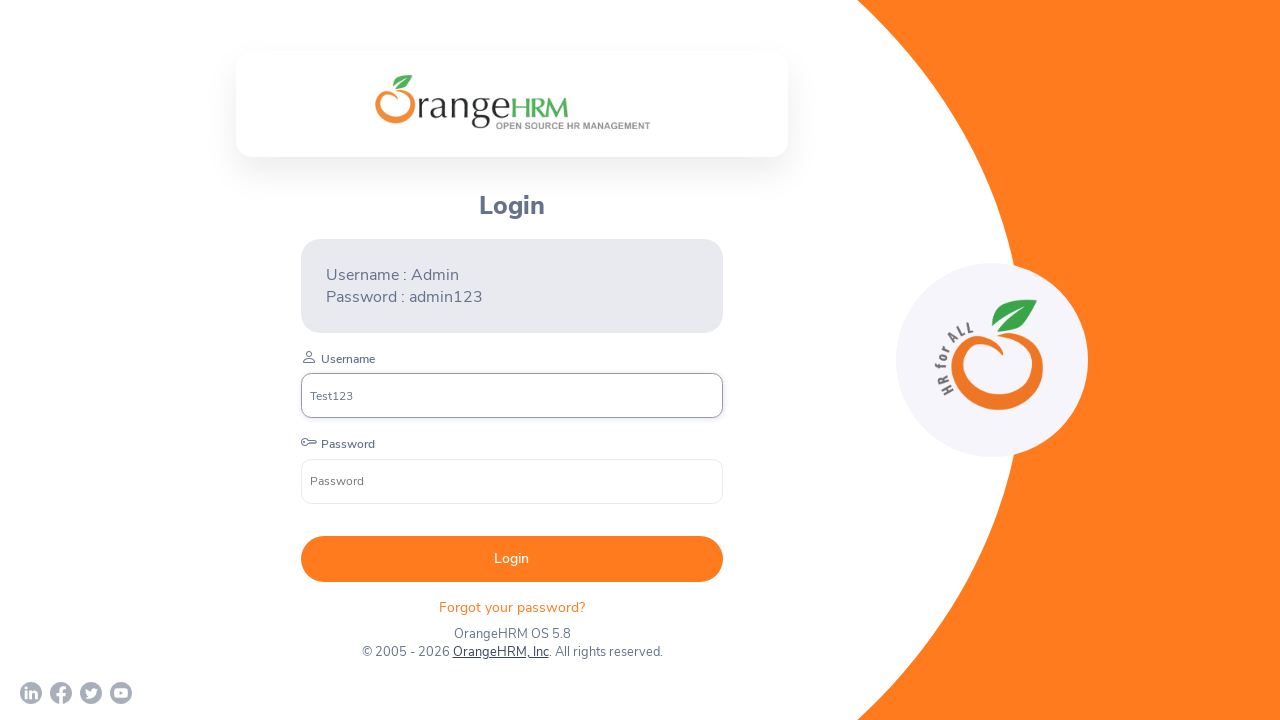

Entered invalid password 'Test123' on input[name='password']
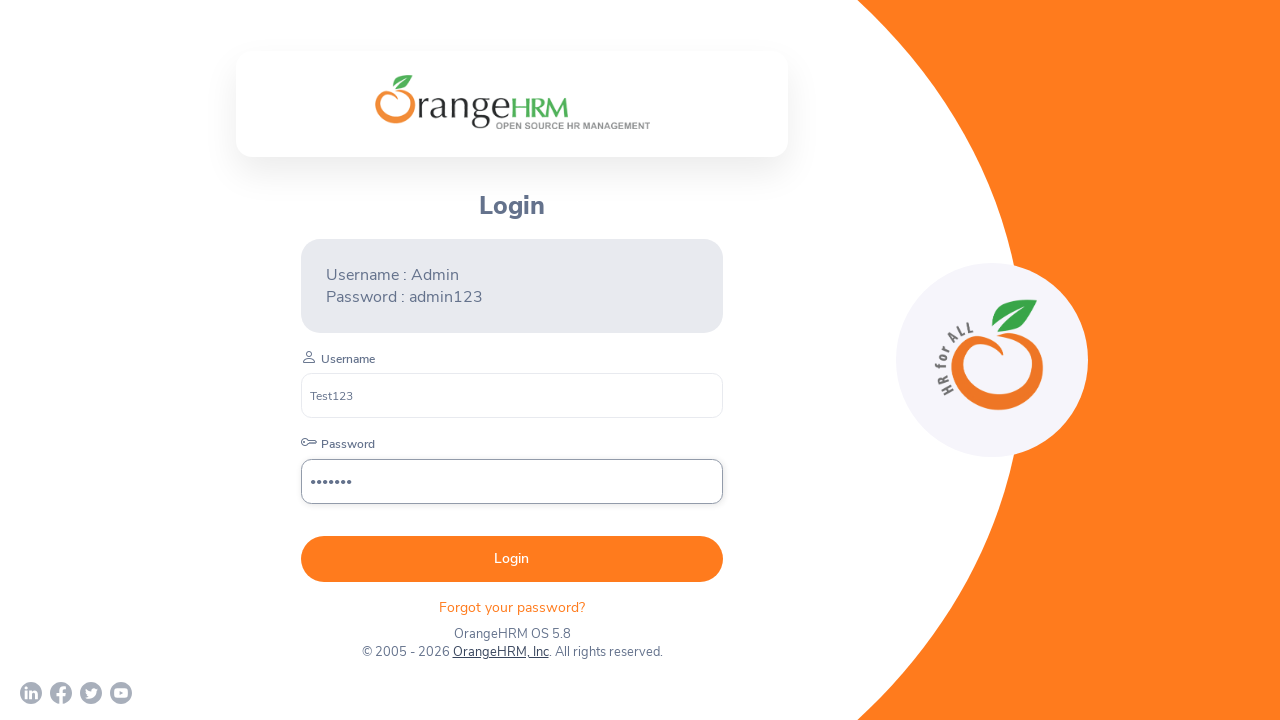

Clicked login button at (512, 559) on button[type='submit']
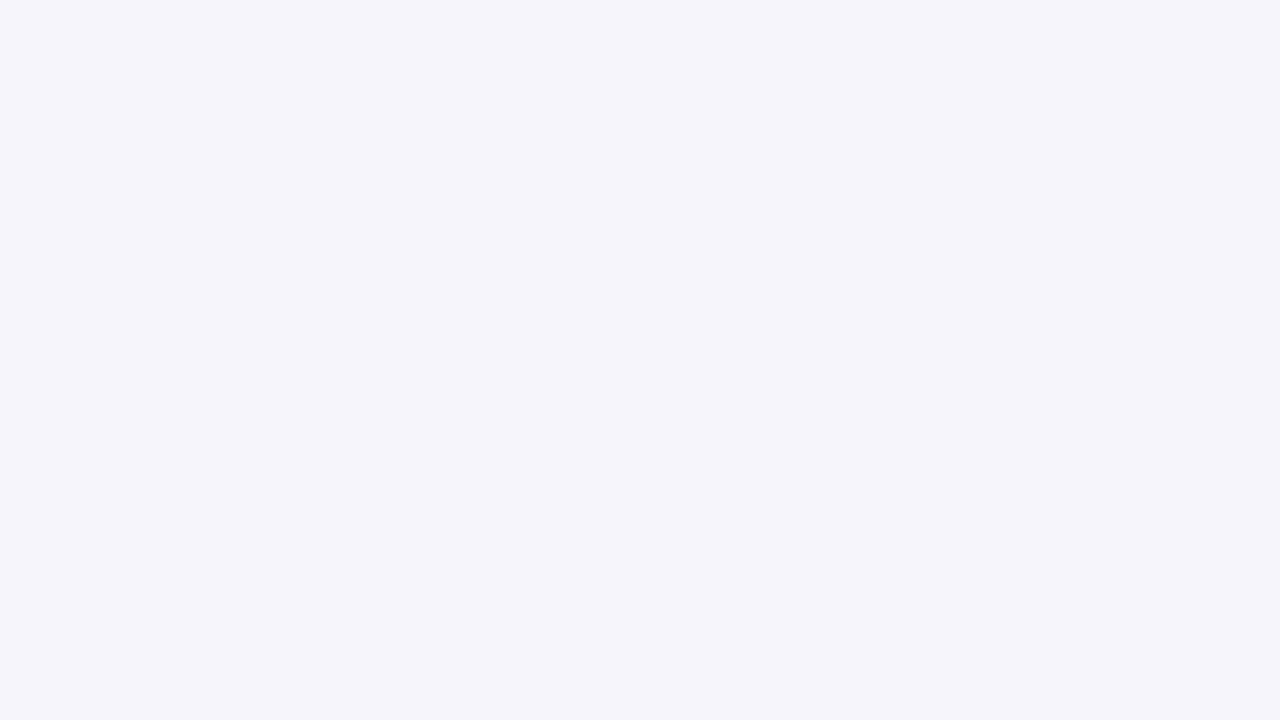

Error message appeared
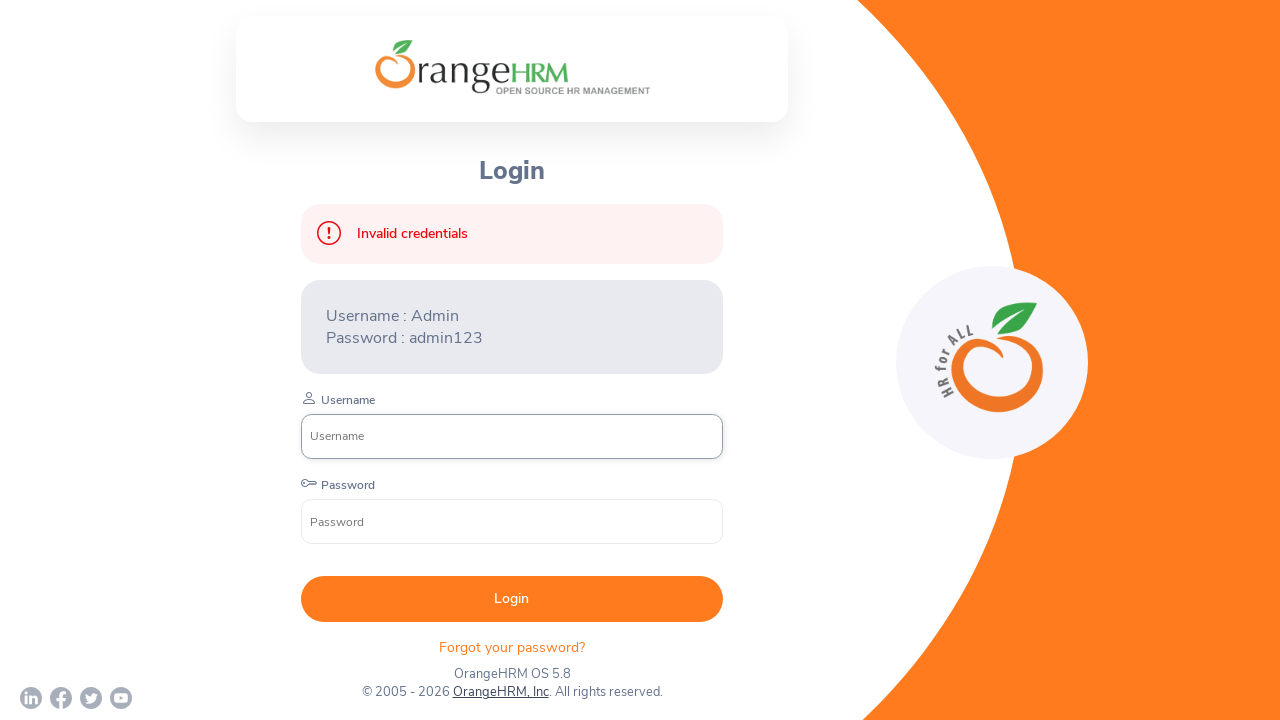

Verified error message is visible
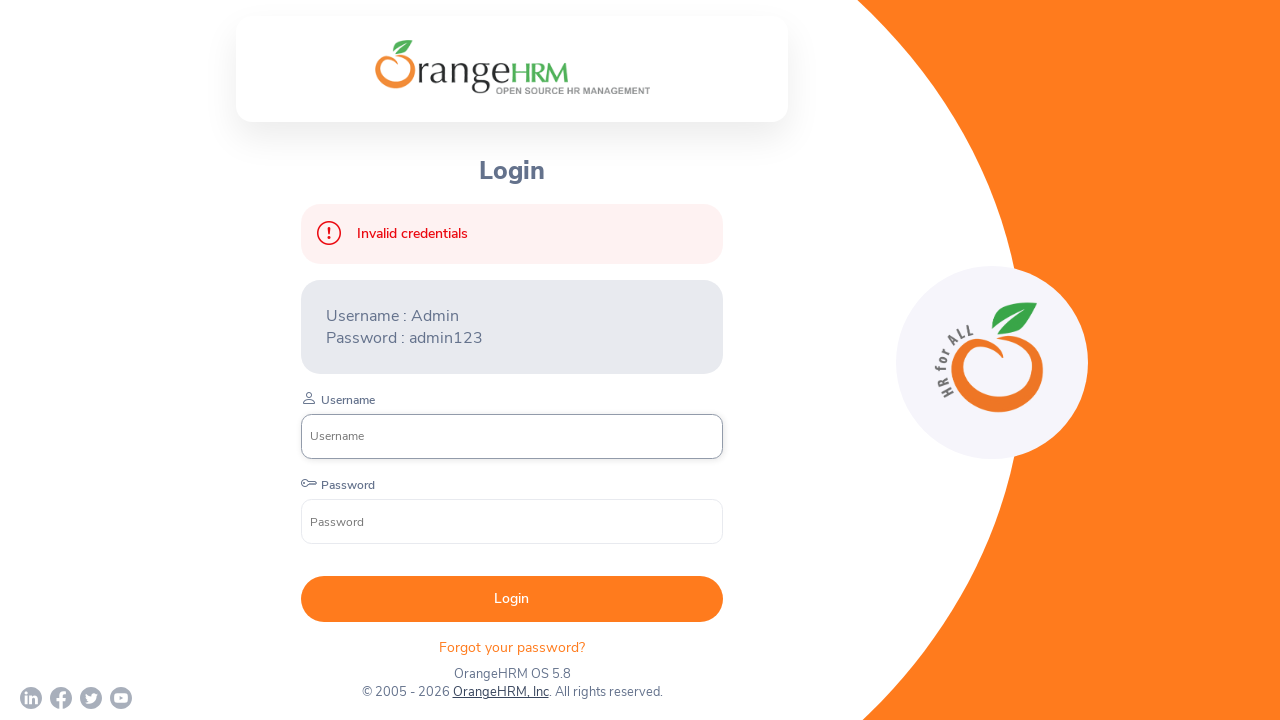

Verified error message contains 'Invalid credentials'
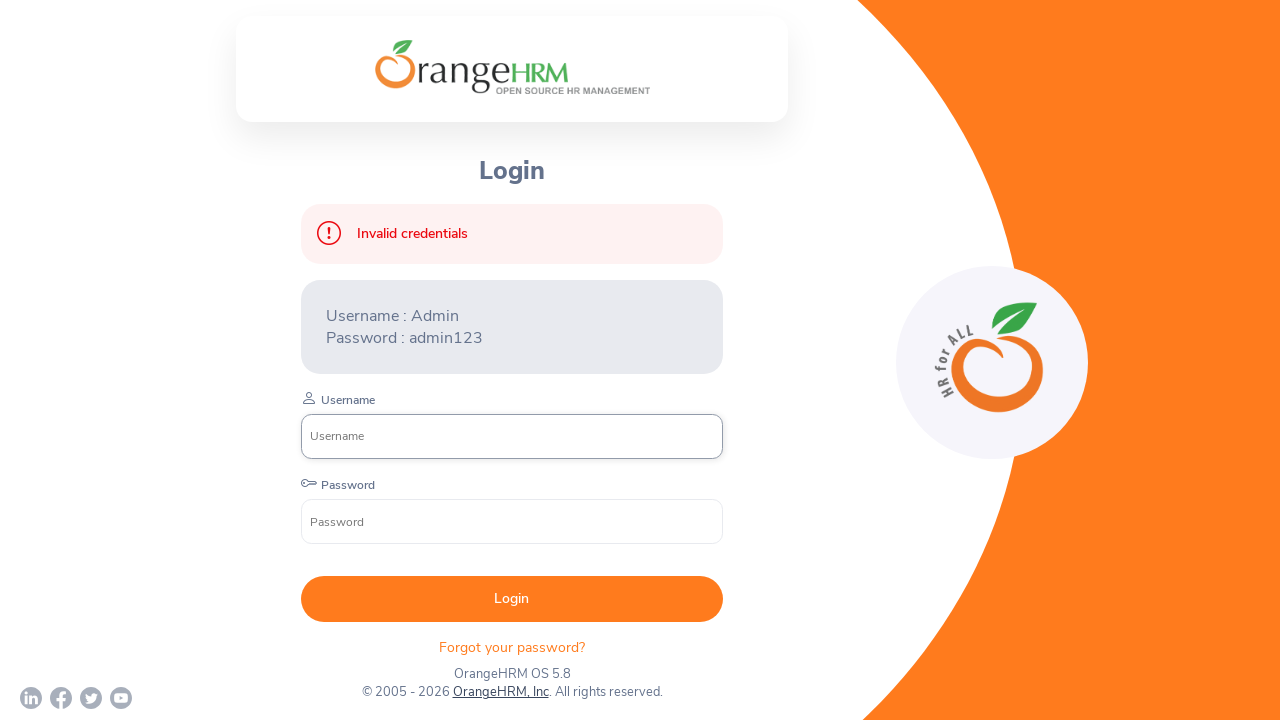

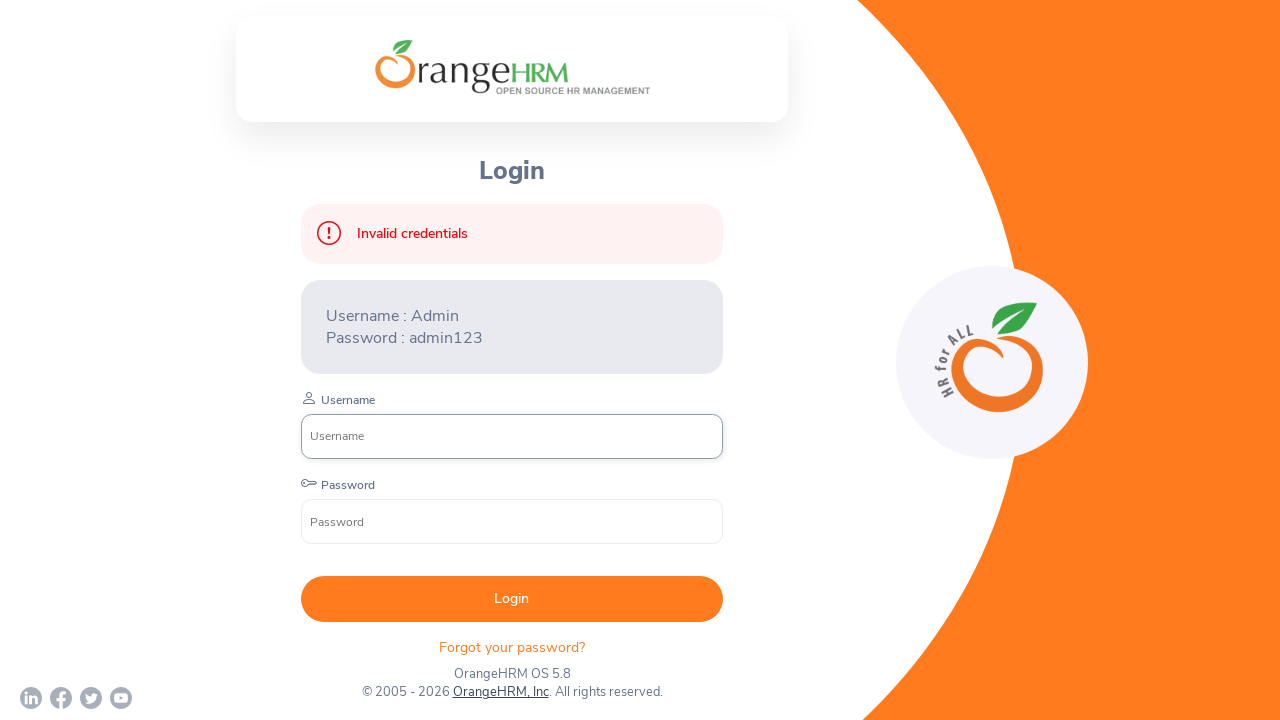